Navigates to the OrangeHRM demo login page and clicks on the copyright/footer link to test external link functionality

Starting URL: https://opensource-demo.orangehrmlive.com/web/index.php/auth/login

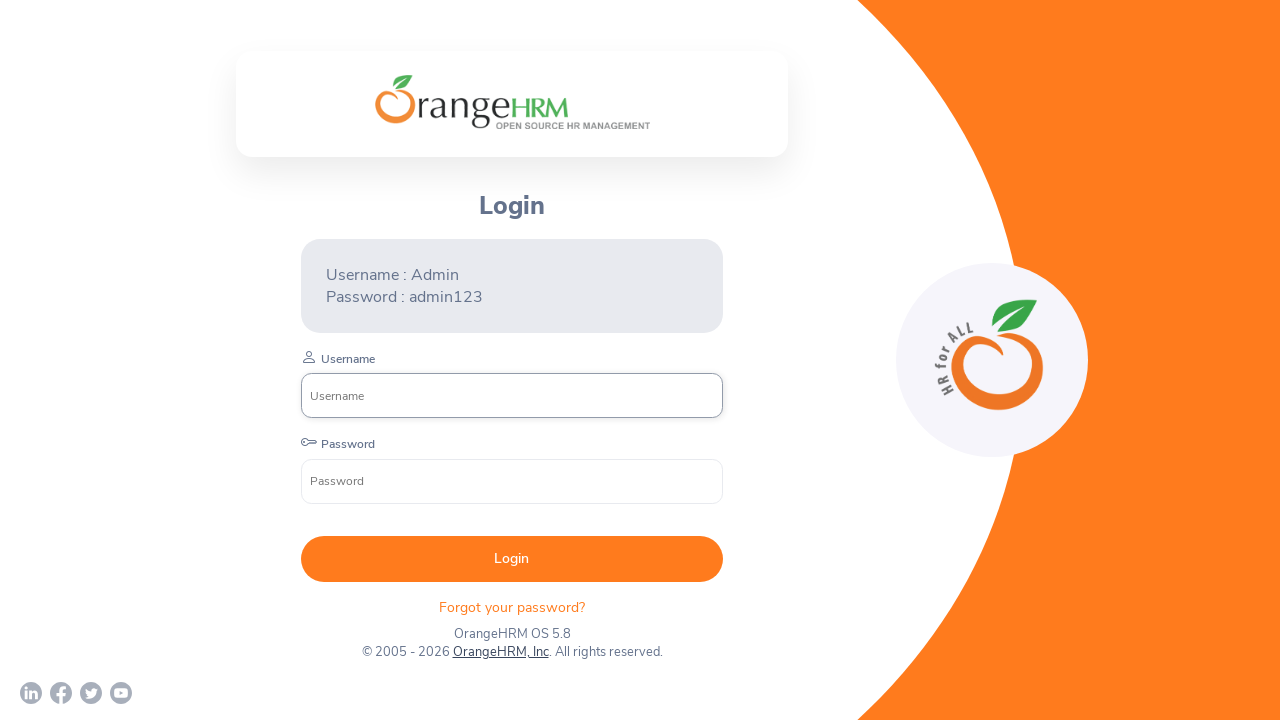

Waited for copyright footer link to load
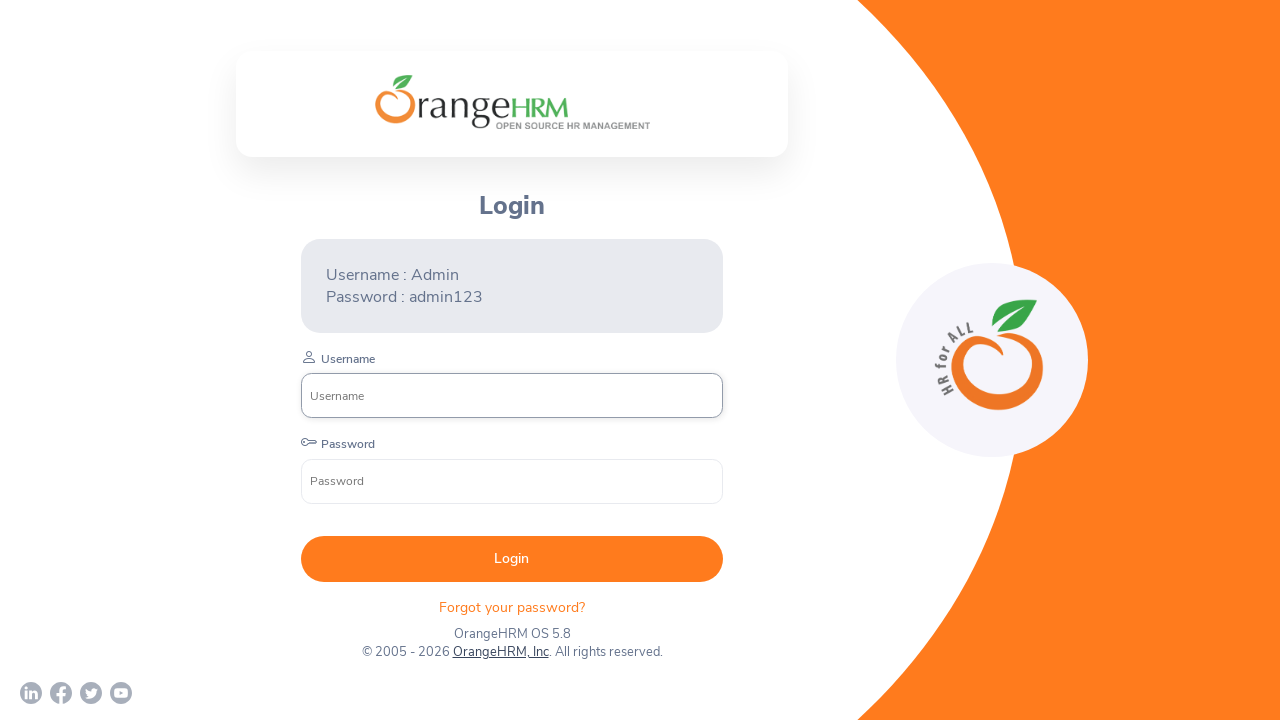

Clicked on the copyright footer link at (500, 652) on xpath=//div[@class='orangehrm-copyright-wrapper']//a
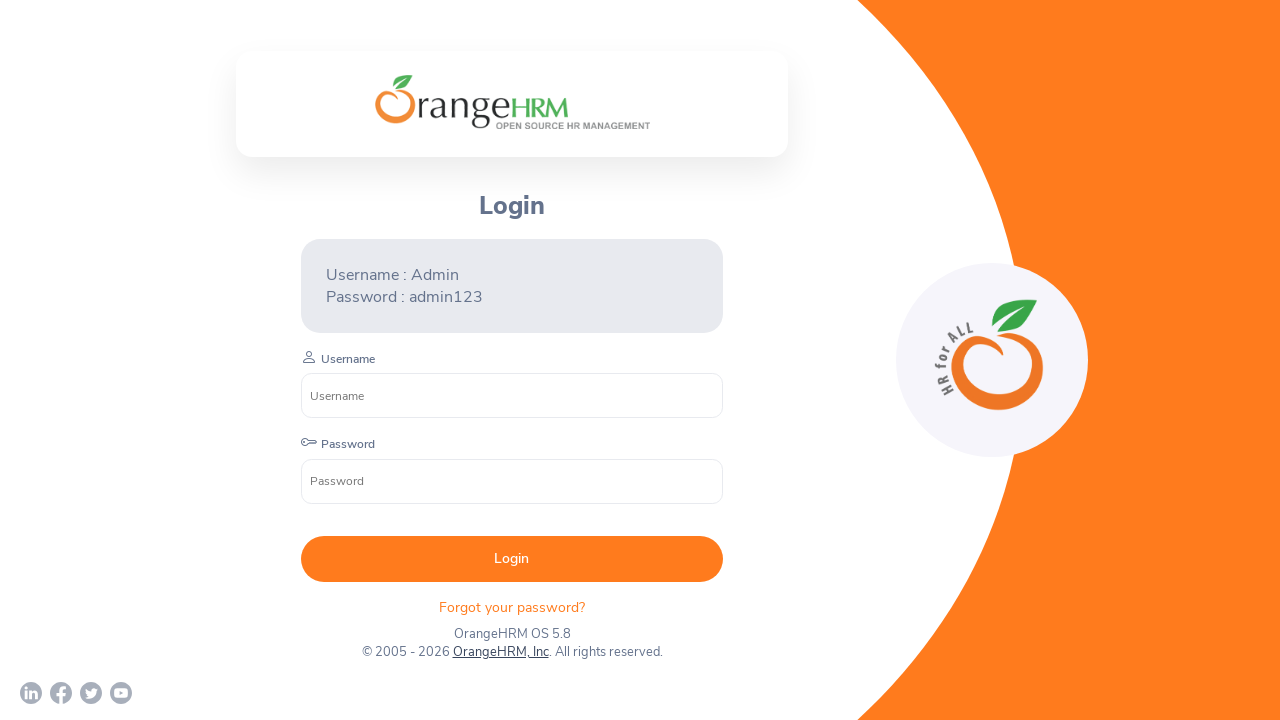

Waited 2 seconds for external link navigation to complete
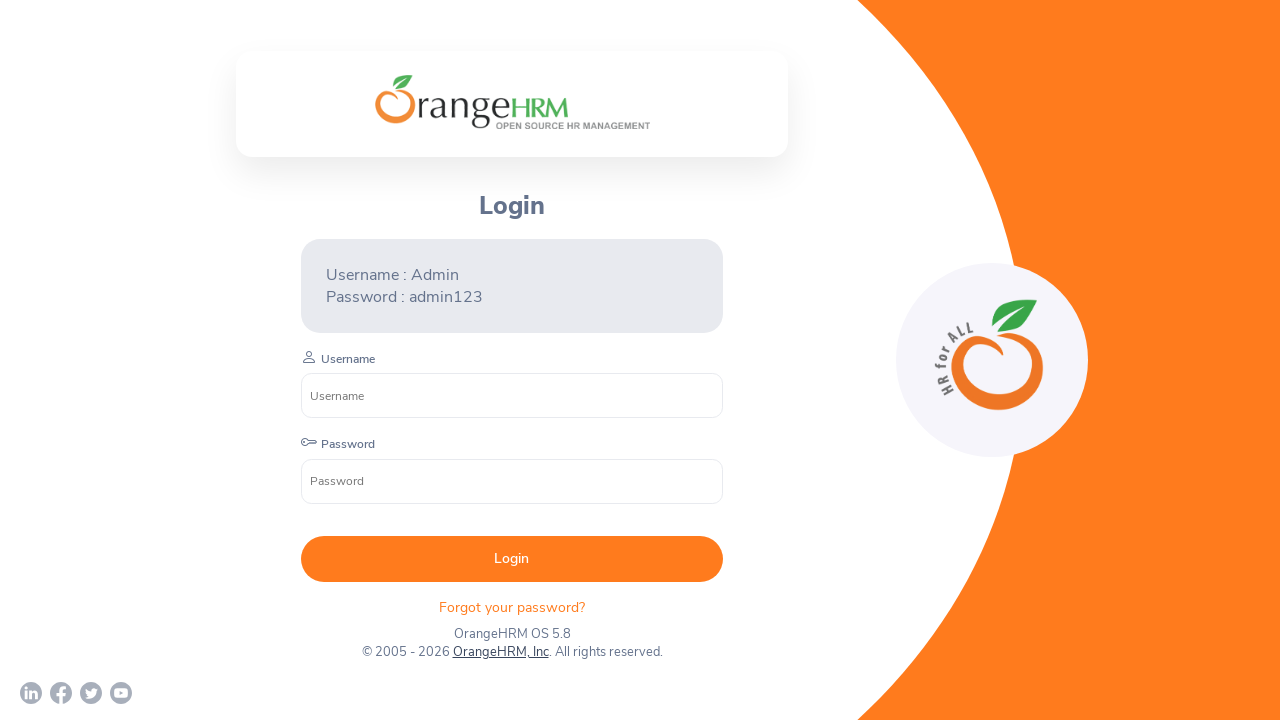

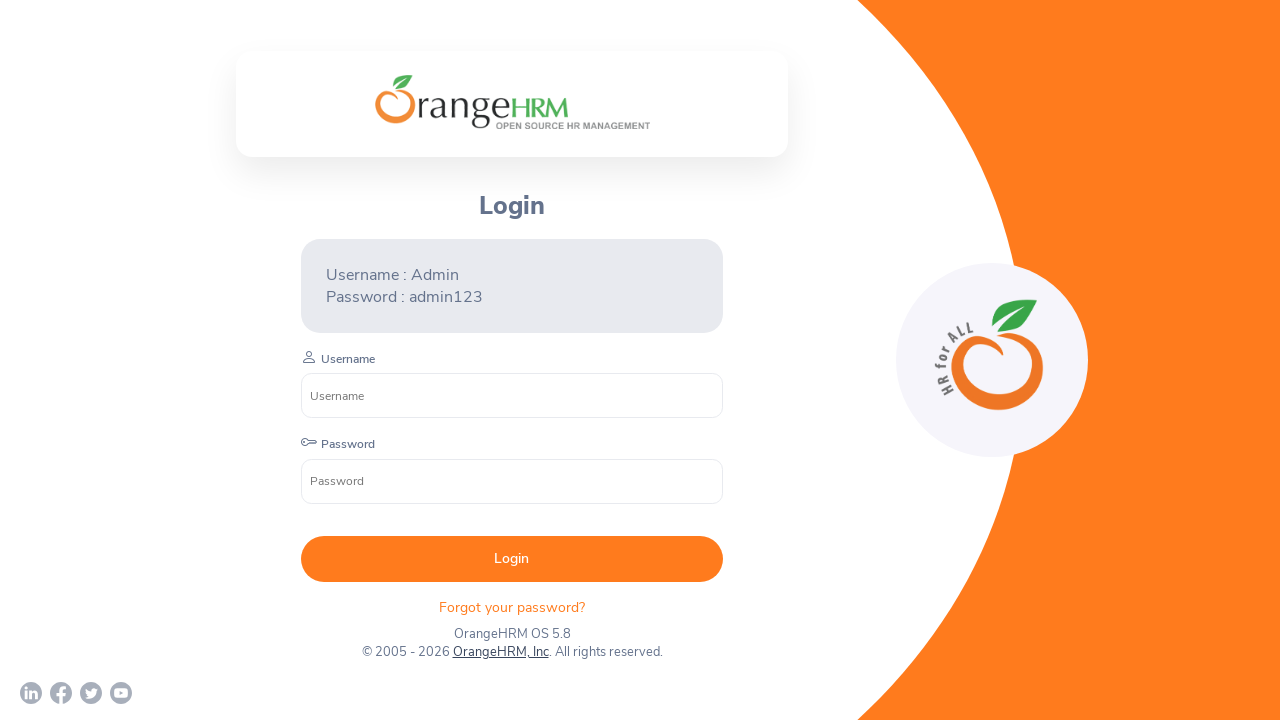